Tests finding and clicking a link by its text (a calculated number), then fills out a form with personal information (first name, last name, city, country) and submits it.

Starting URL: http://suninjuly.github.io/find_link_text

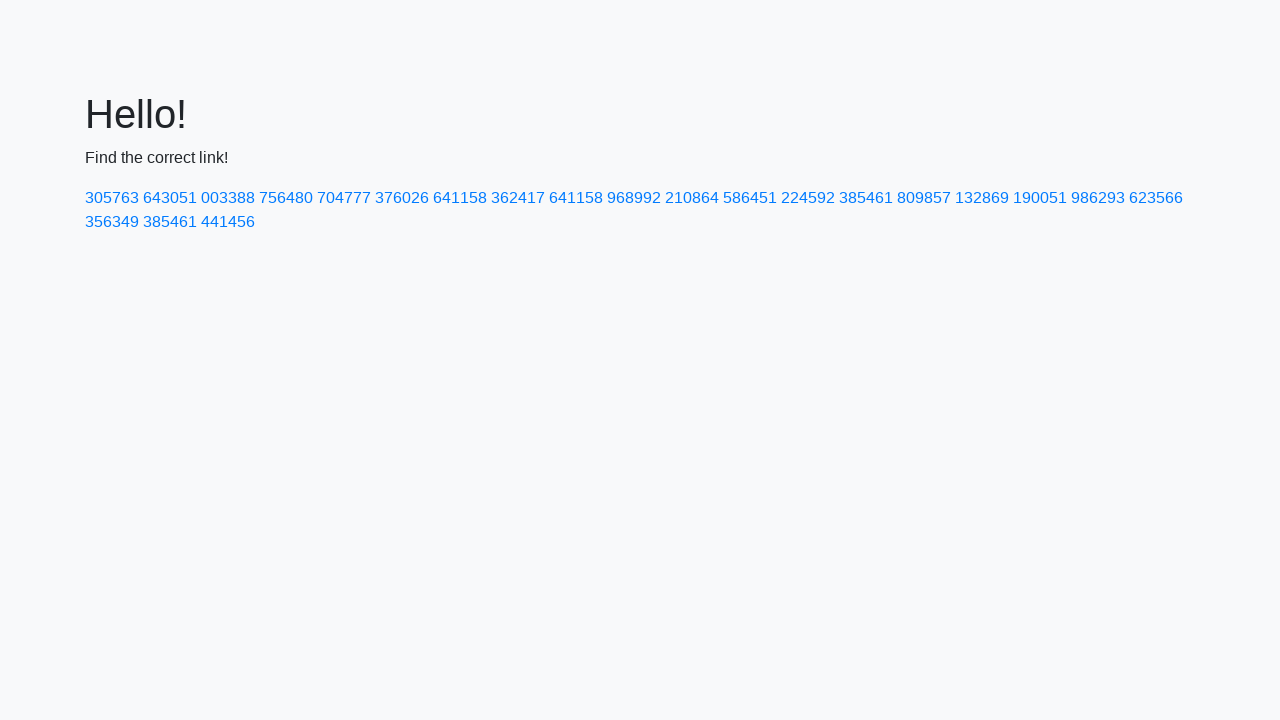

Clicked link with calculated text '224592' at (808, 198) on a:text('224592')
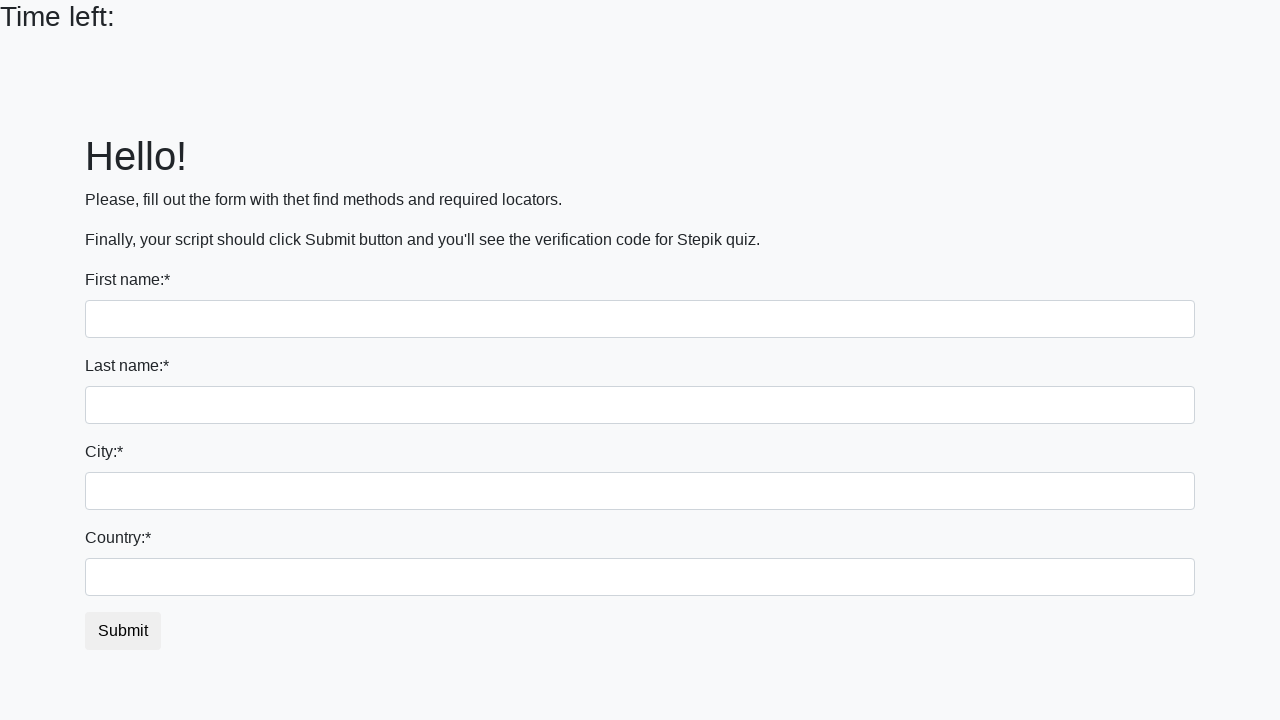

Filled first name field with 'Ivan' on input
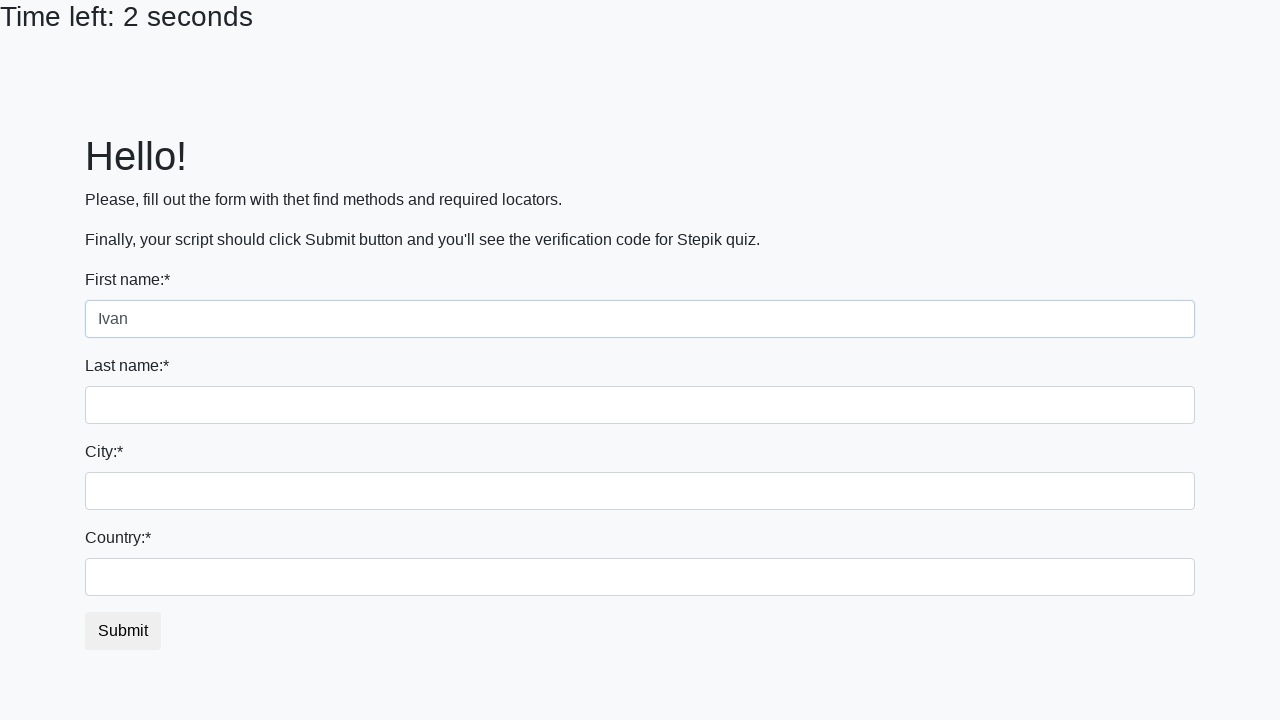

Filled last name field with 'Petrov' on input[name='last_name']
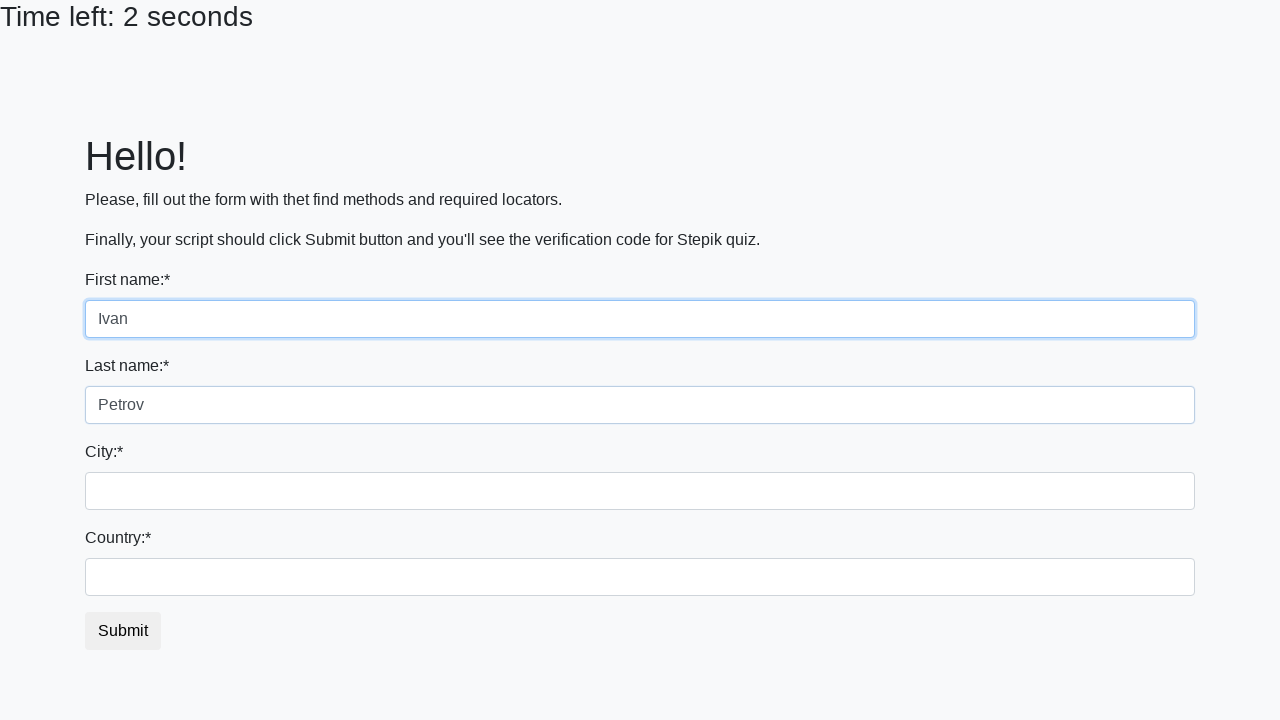

Filled city field with 'Smolensk' on .city
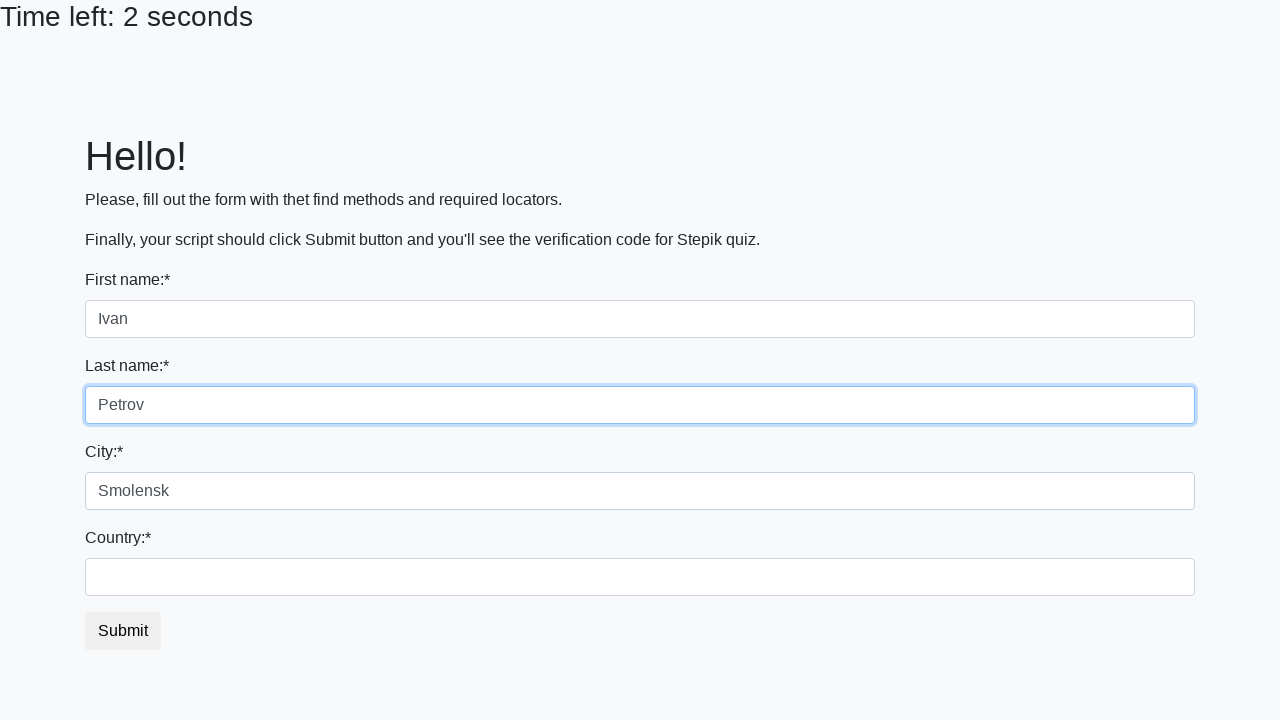

Filled country field with 'Russia' on #country
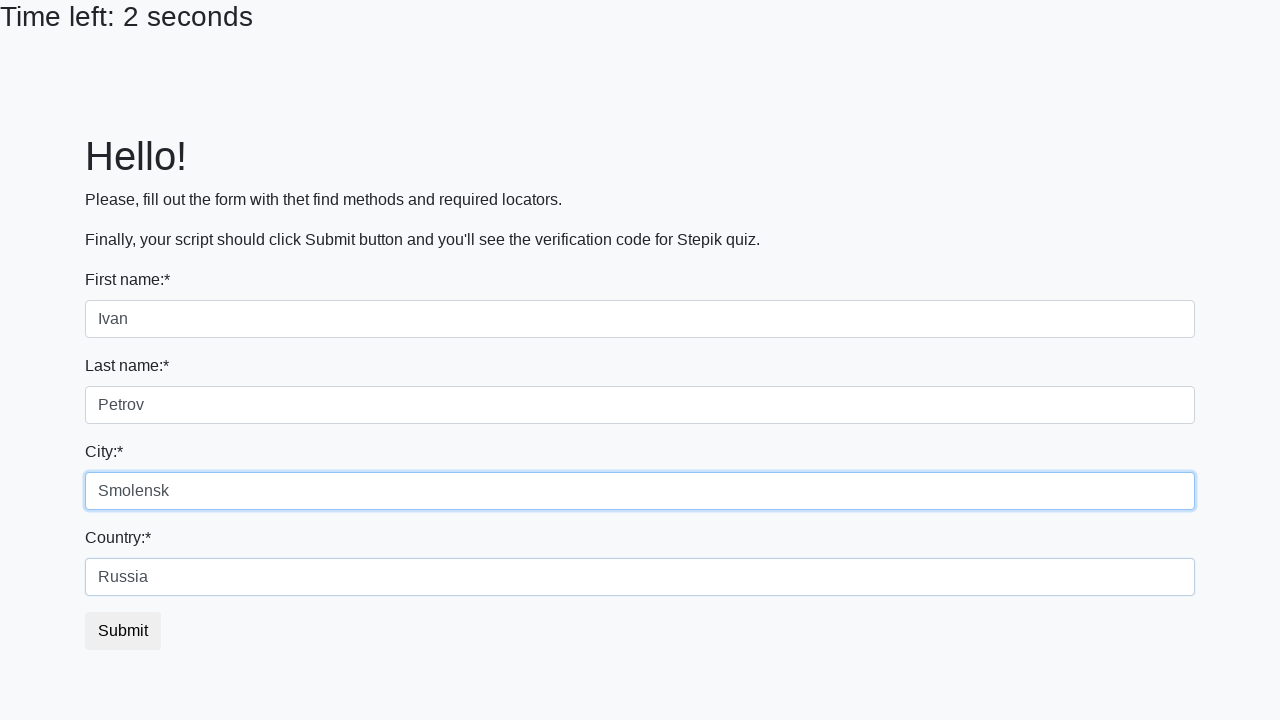

Clicked submit button to complete form at (123, 631) on button.btn
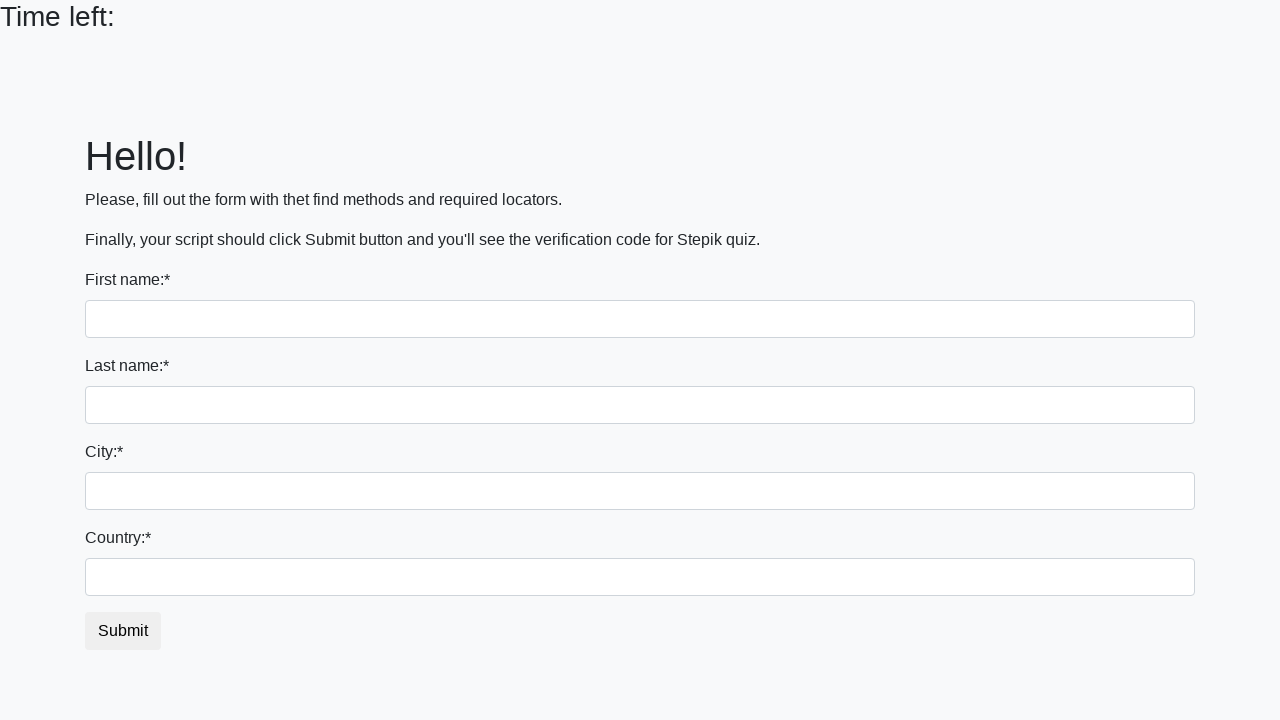

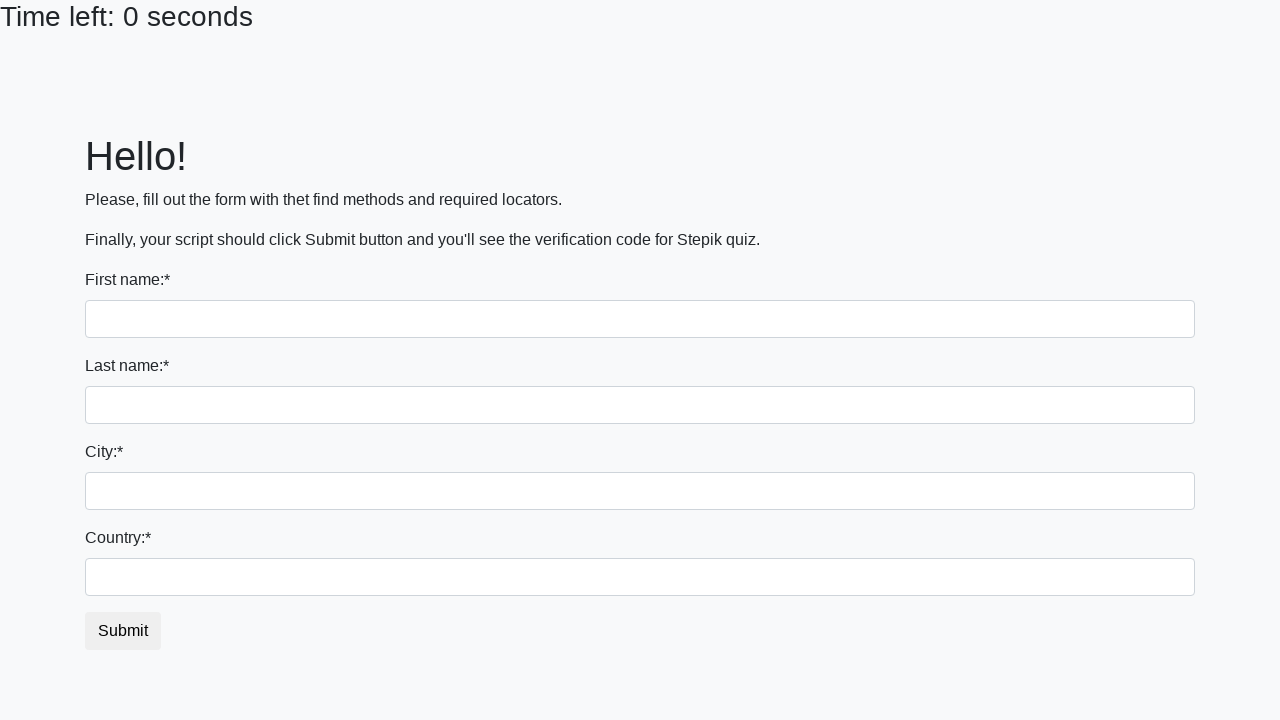